Navigates to the PhoneBook contacts app, clicks on the Login tab, and verifies that the Login/Registration form is displayed

Starting URL: https://contacts-app.tobbymarshall815.vercel.app

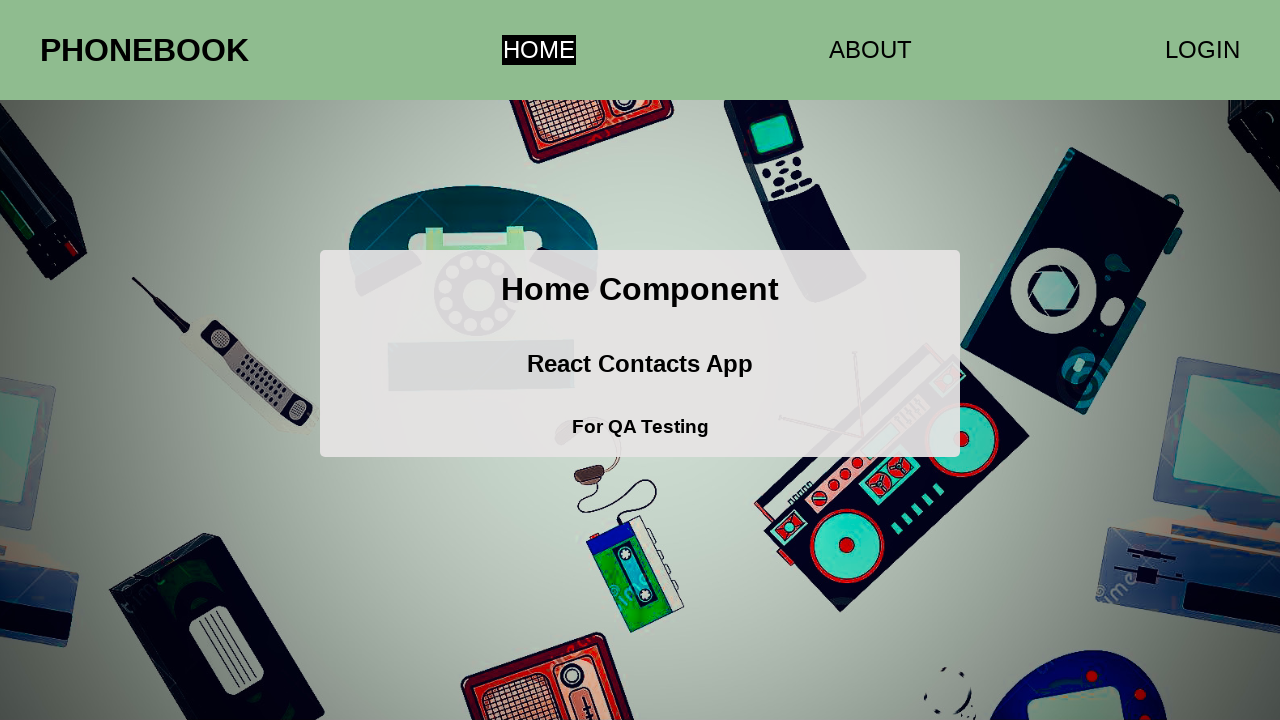

Navigated to PhoneBook contacts app
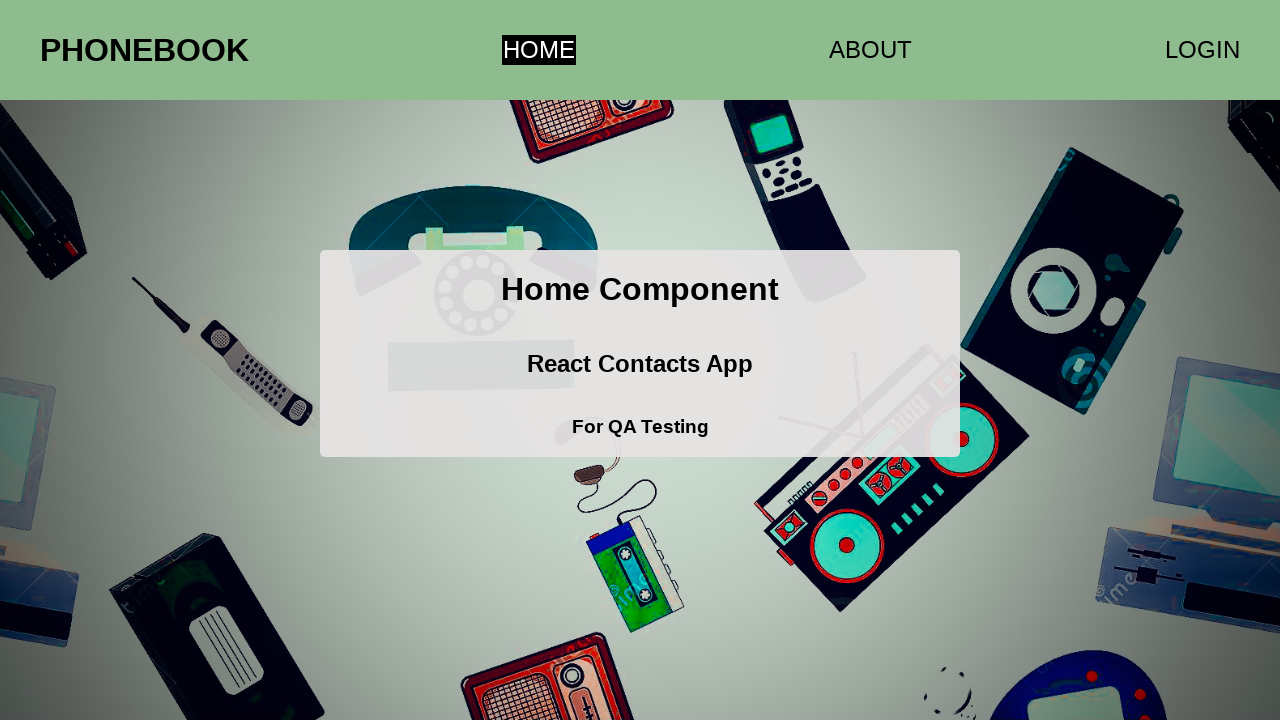

Clicked on LOGIN tab at (1202, 50) on xpath=//a[contains(.,'LOGIN')]
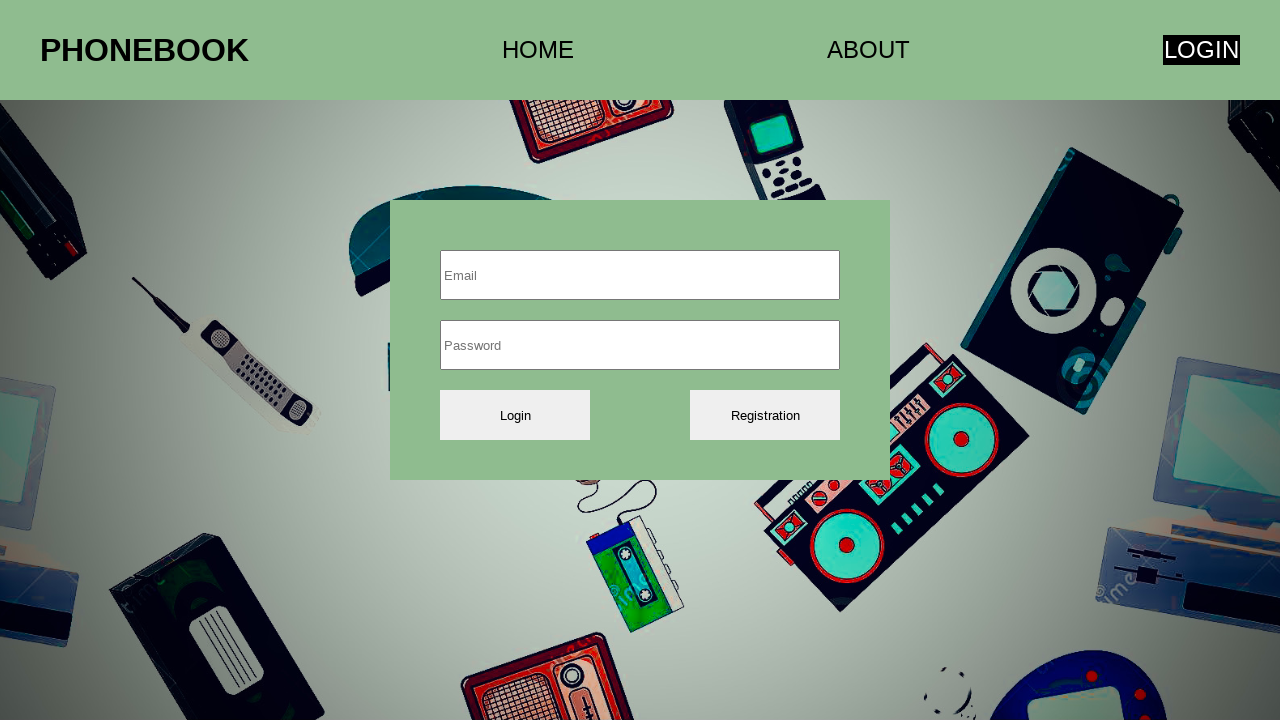

Login/Registration form is displayed and visible
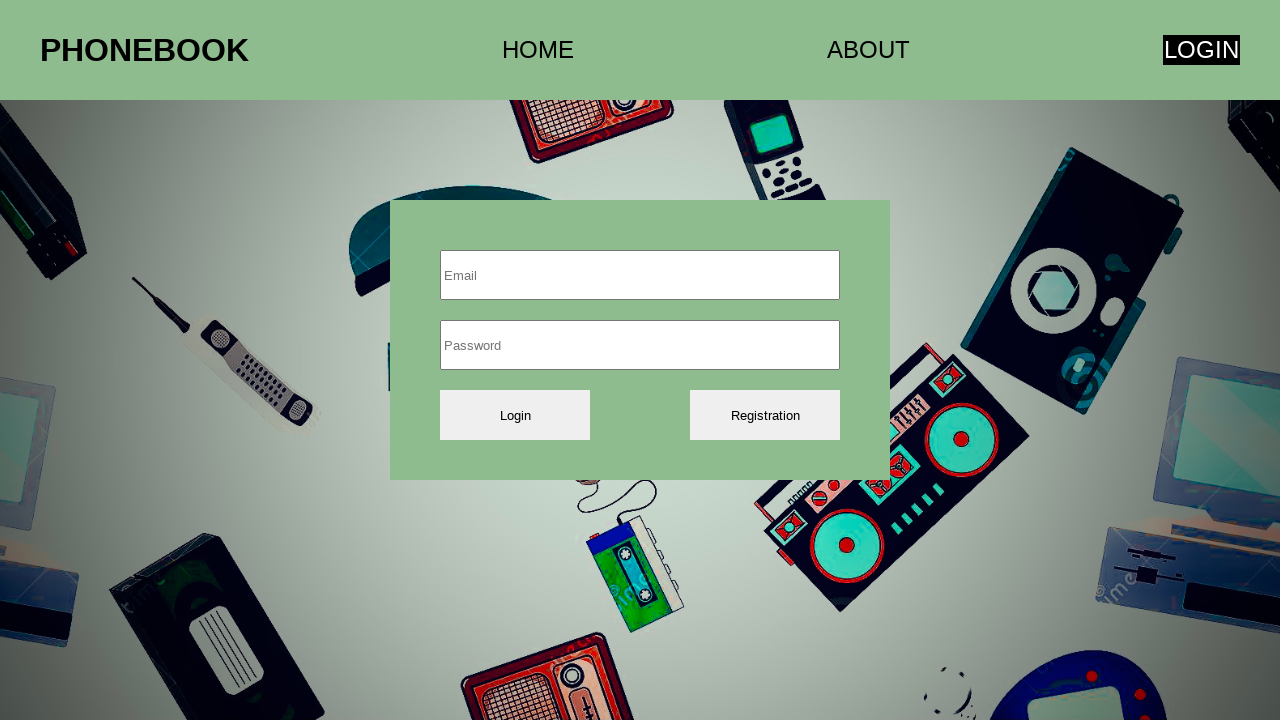

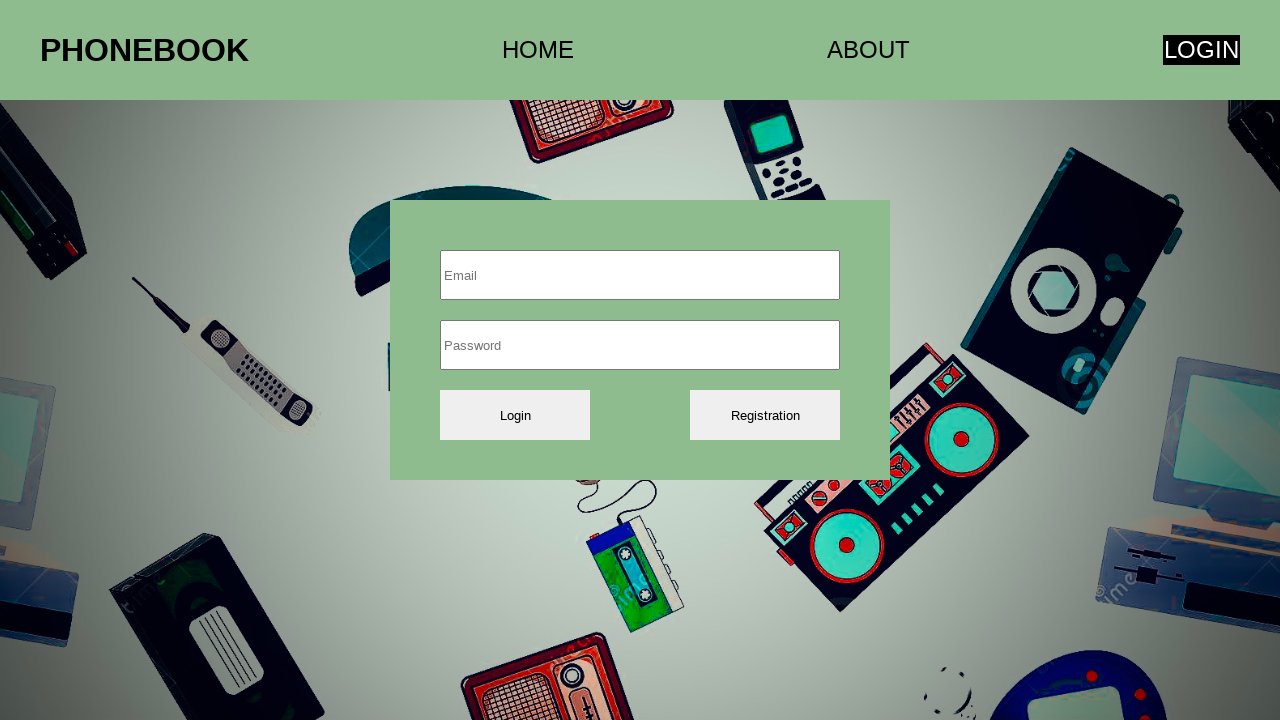